Tests that edits are saved when the input field loses focus (blur event).

Starting URL: https://demo.playwright.dev/todomvc

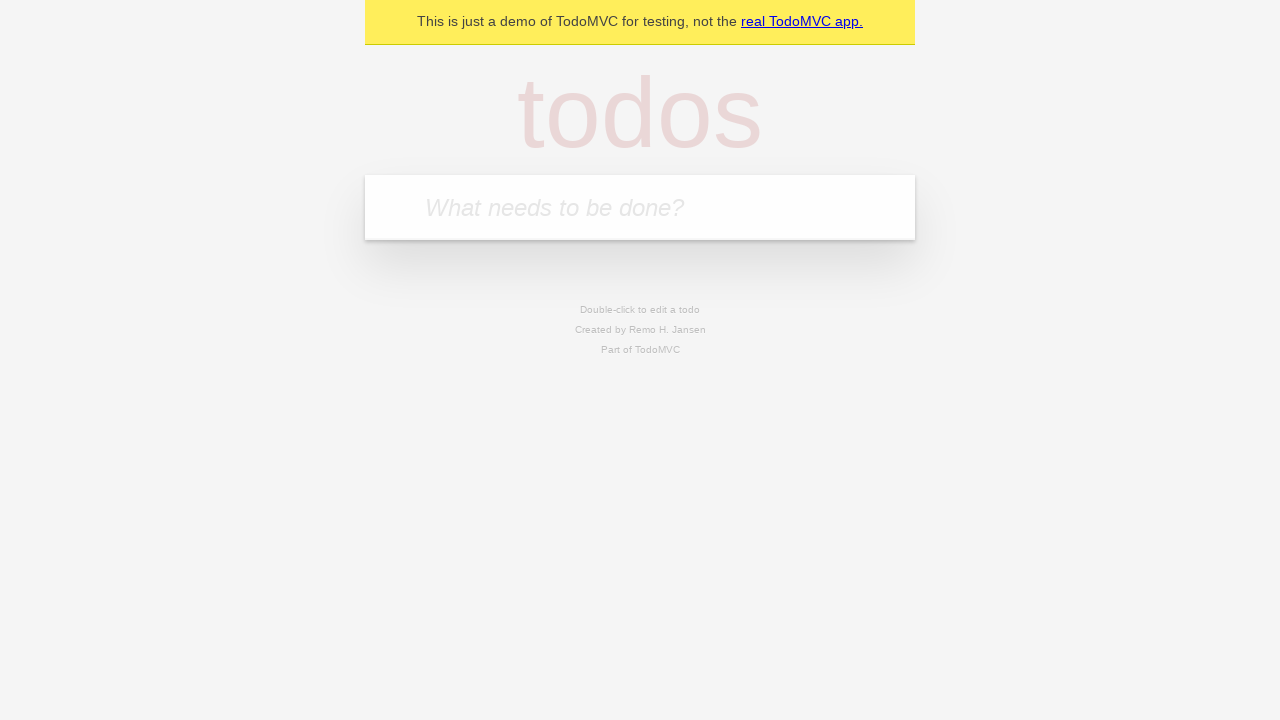

Filled todo input with 'buy some cheese' on internal:attr=[placeholder="What needs to be done?"i]
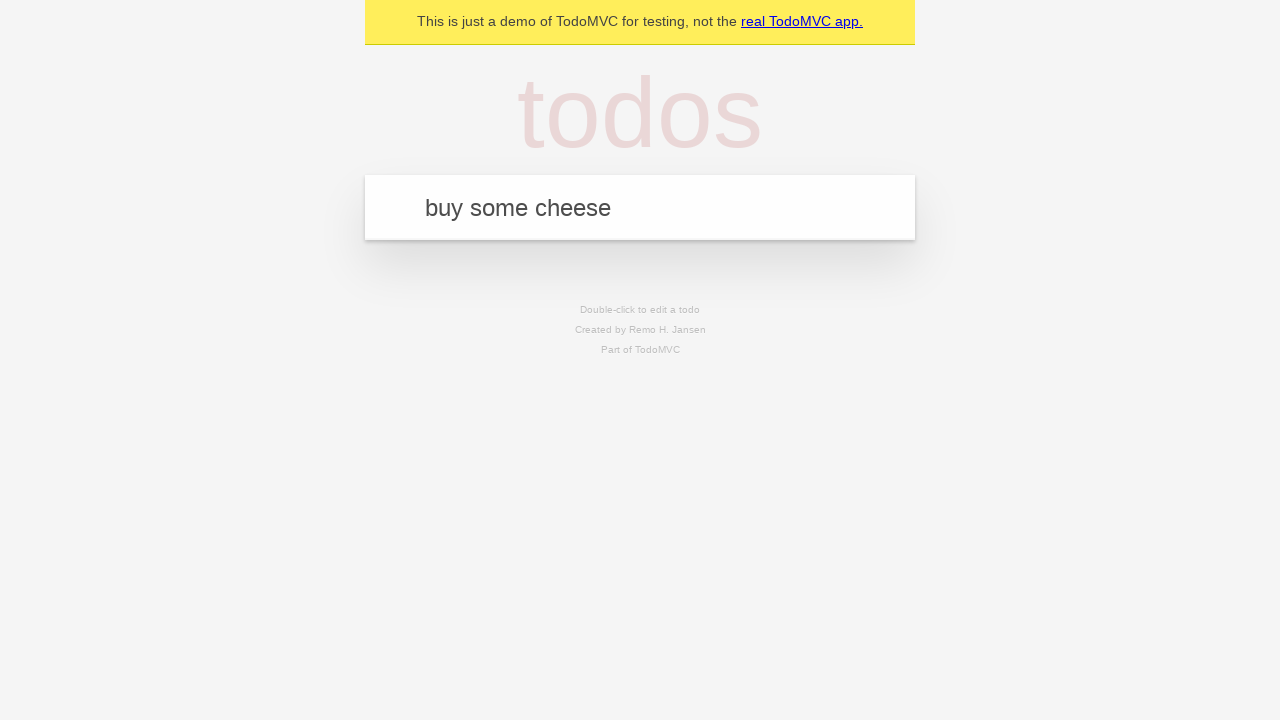

Pressed Enter to create todo 'buy some cheese' on internal:attr=[placeholder="What needs to be done?"i]
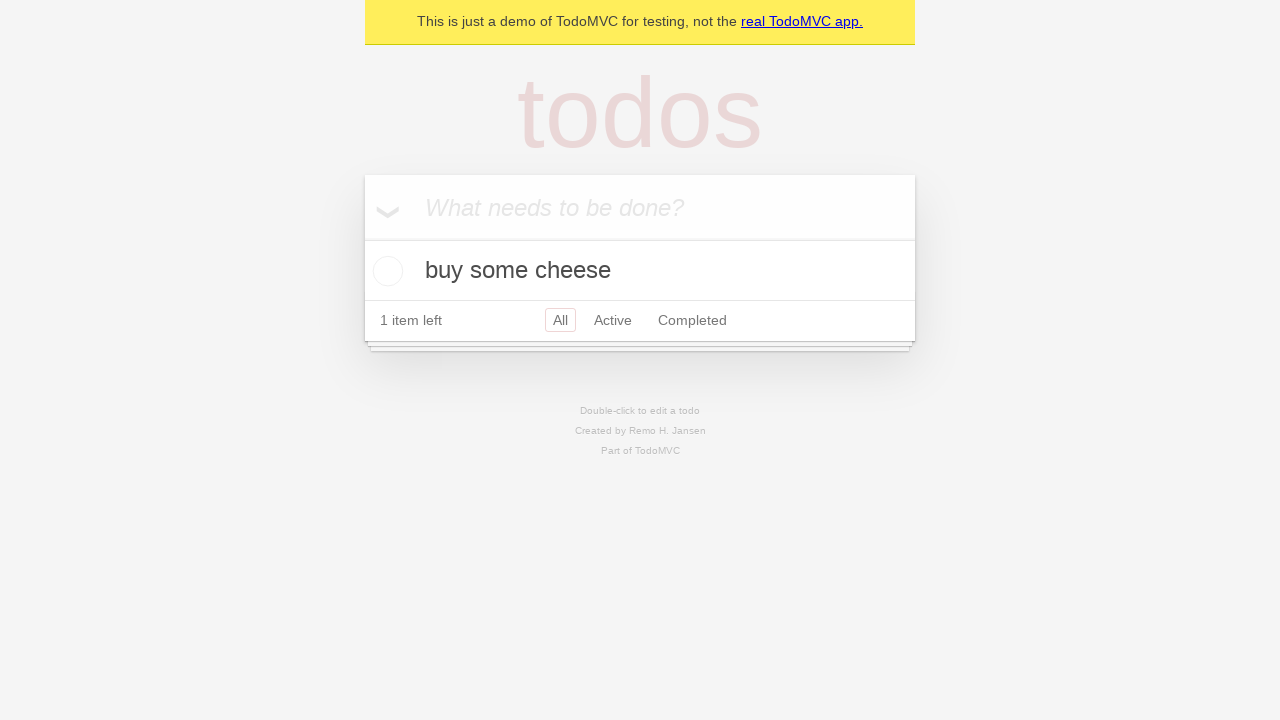

Filled todo input with 'feed the cat' on internal:attr=[placeholder="What needs to be done?"i]
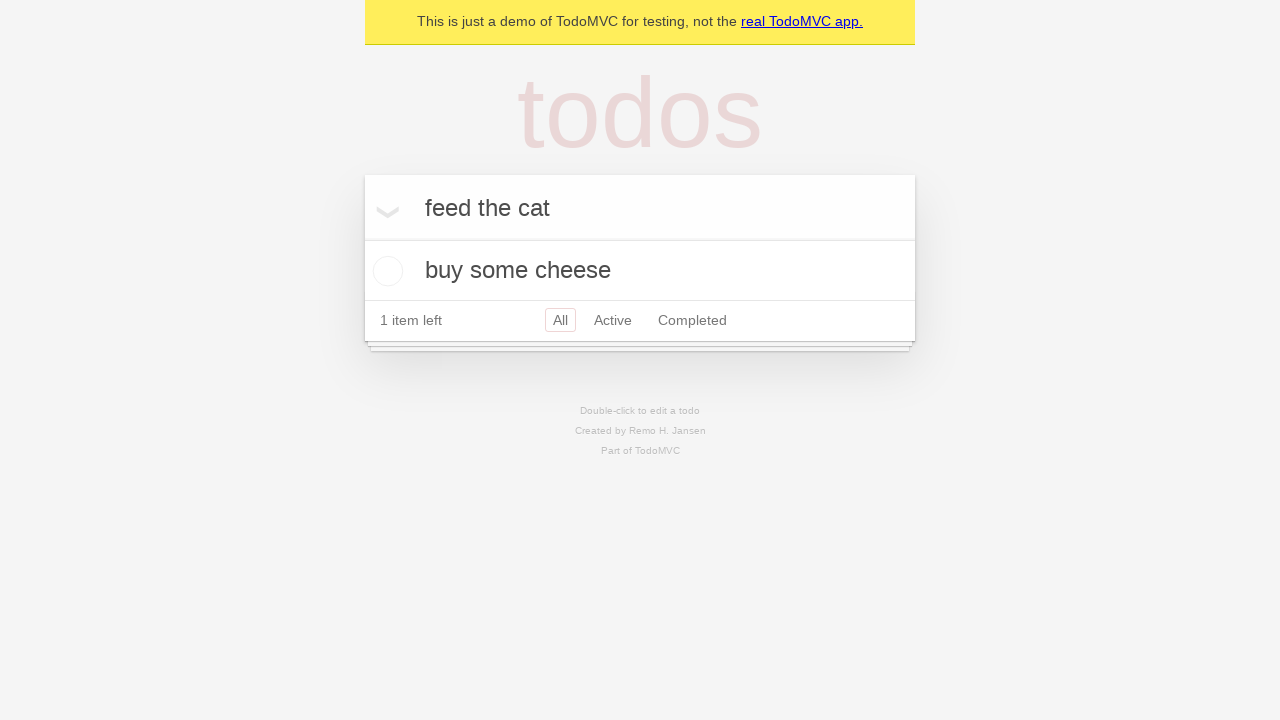

Pressed Enter to create todo 'feed the cat' on internal:attr=[placeholder="What needs to be done?"i]
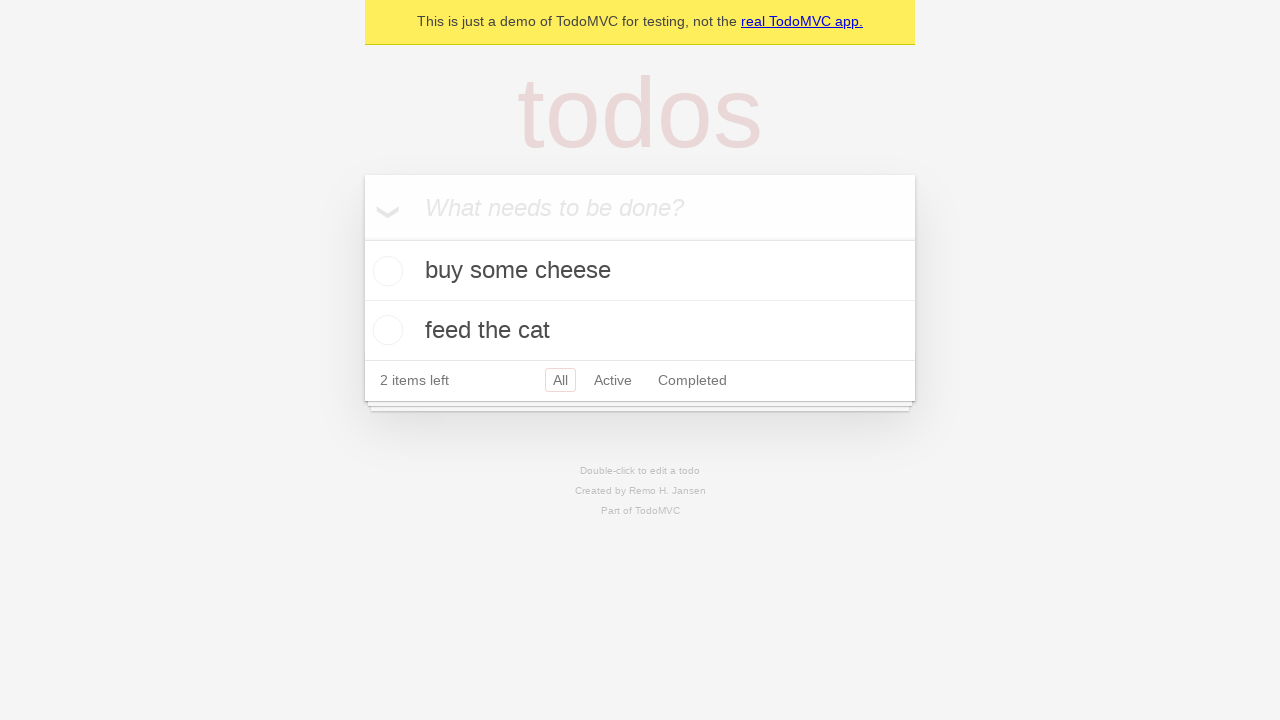

Filled todo input with 'book a doctors appointment' on internal:attr=[placeholder="What needs to be done?"i]
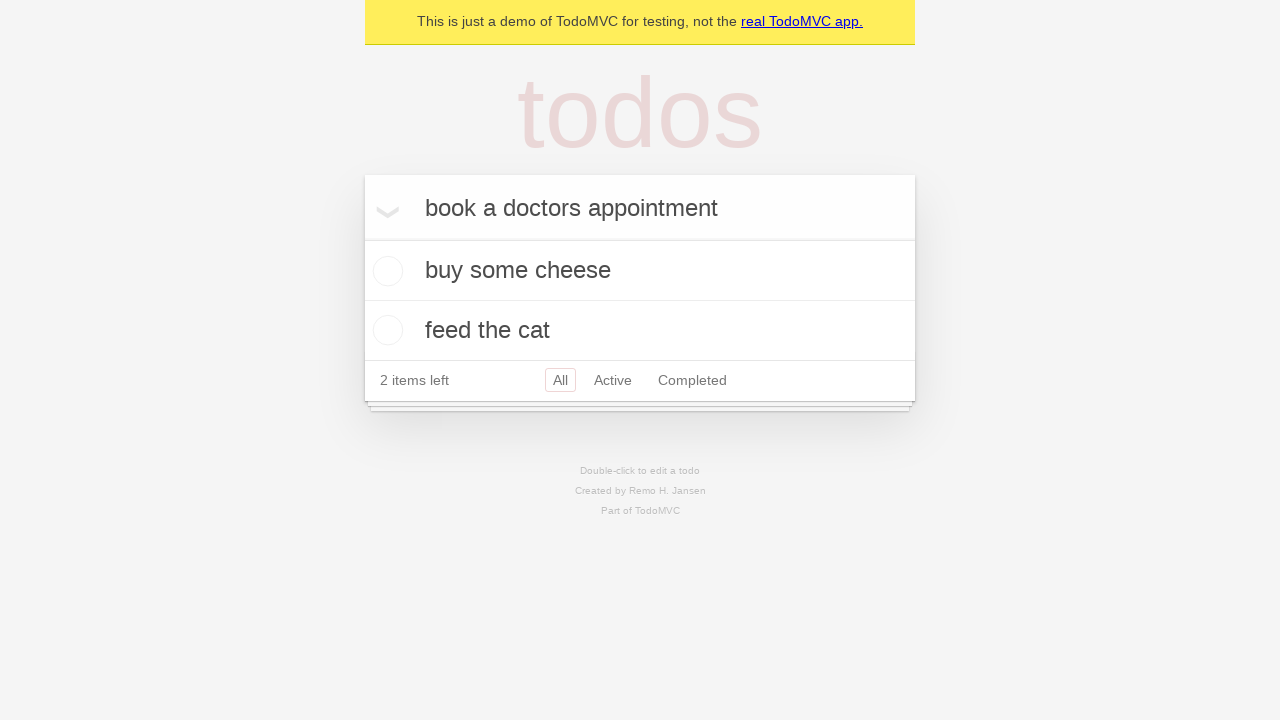

Pressed Enter to create todo 'book a doctors appointment' on internal:attr=[placeholder="What needs to be done?"i]
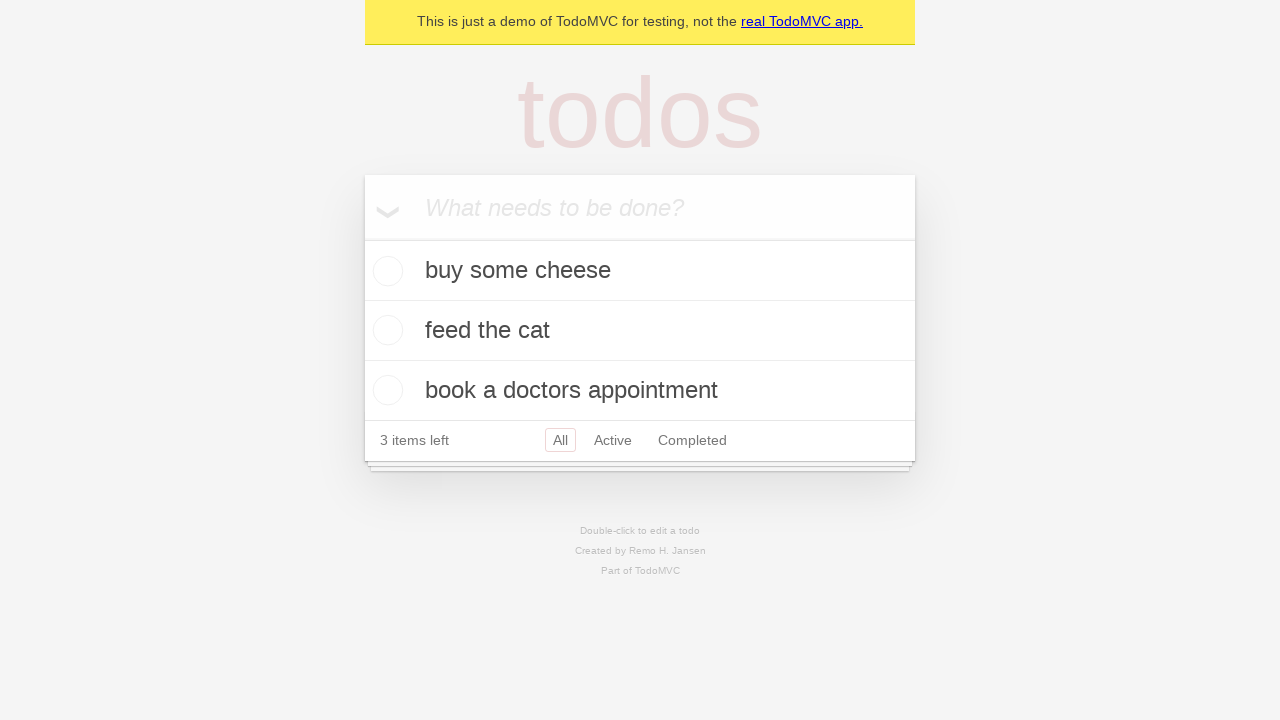

Double-clicked second todo to enter edit mode at (640, 331) on internal:testid=[data-testid="todo-item"s] >> nth=1
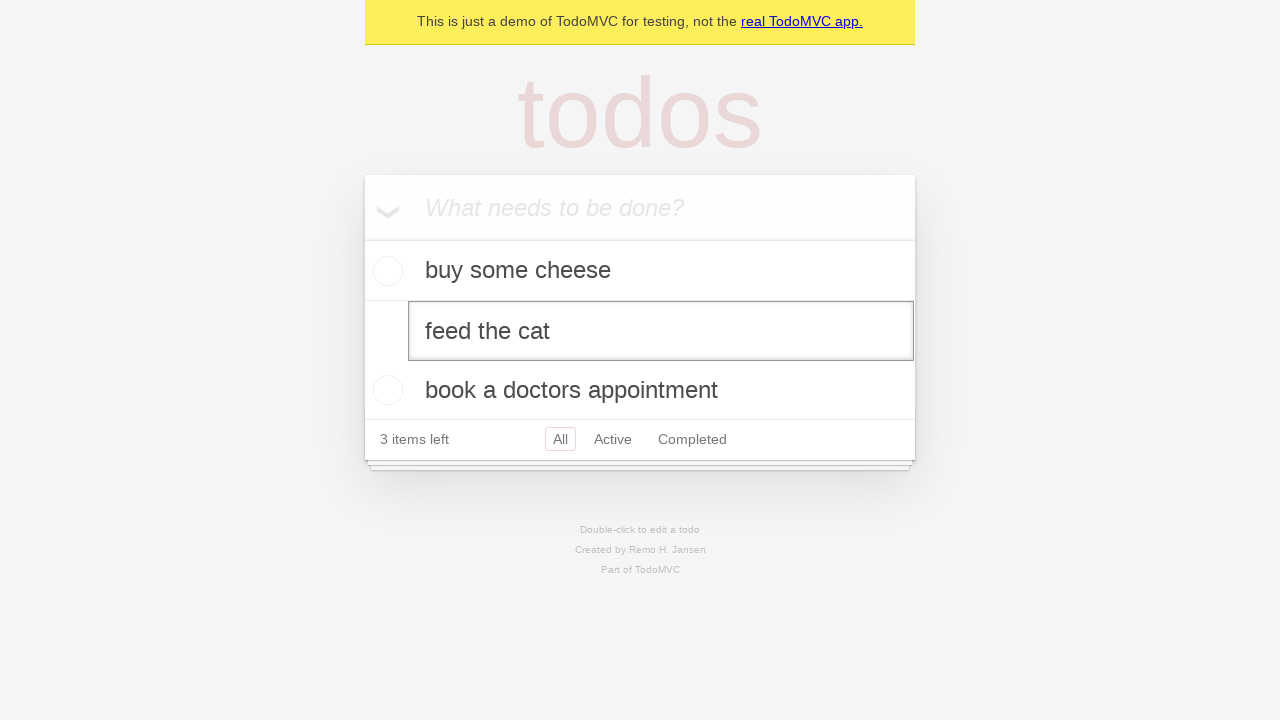

Filled edit input with 'buy some sausages' on internal:testid=[data-testid="todo-item"s] >> nth=1 >> internal:role=textbox[nam
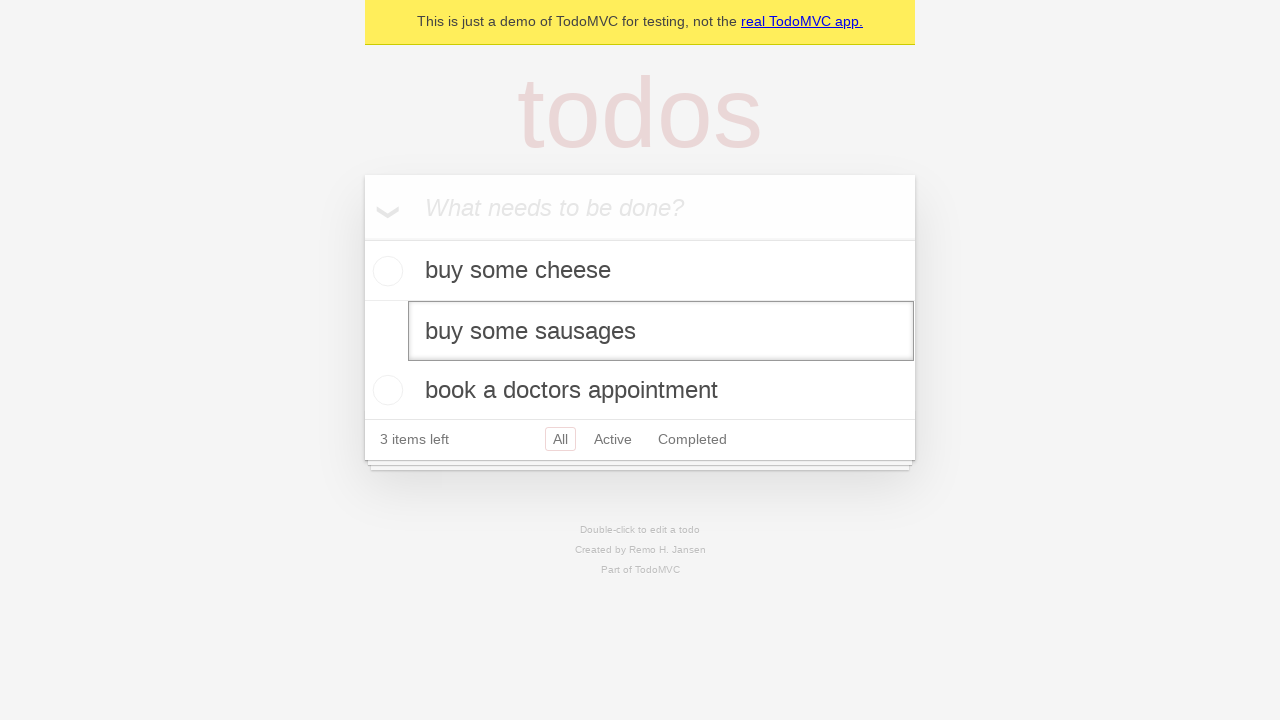

Dispatched blur event to save edits
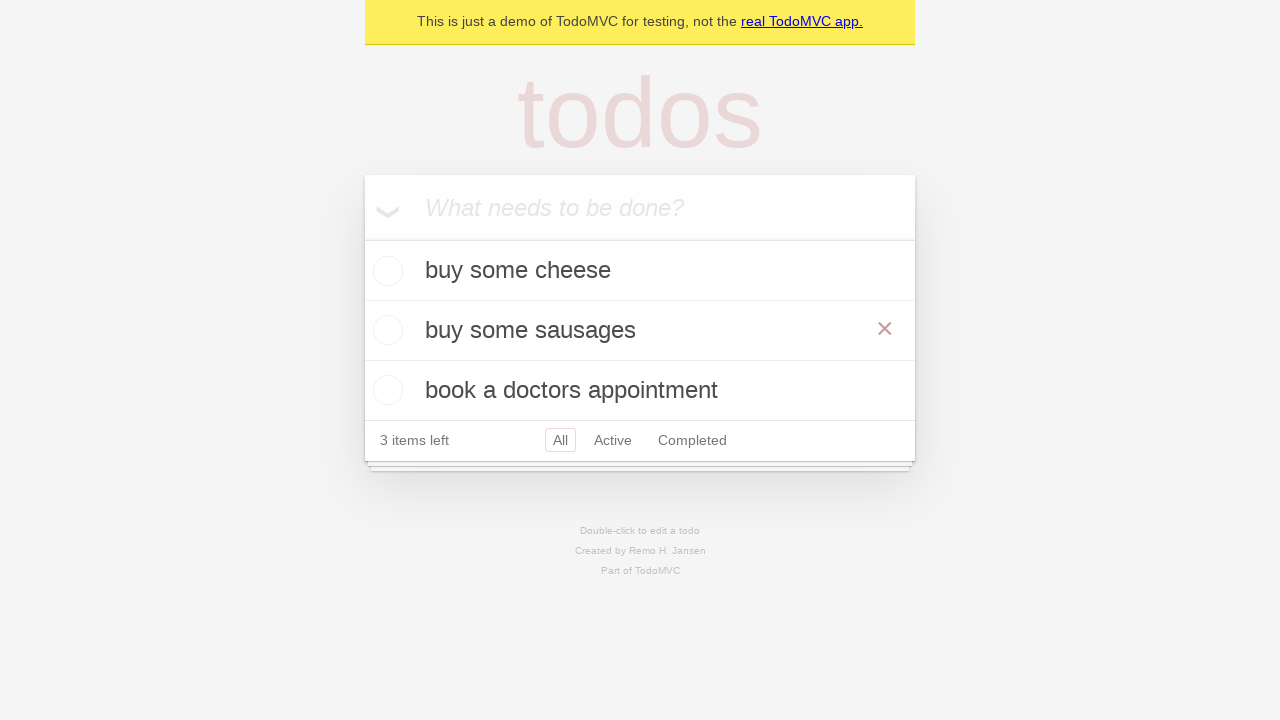

Waited 500ms for edit to be saved
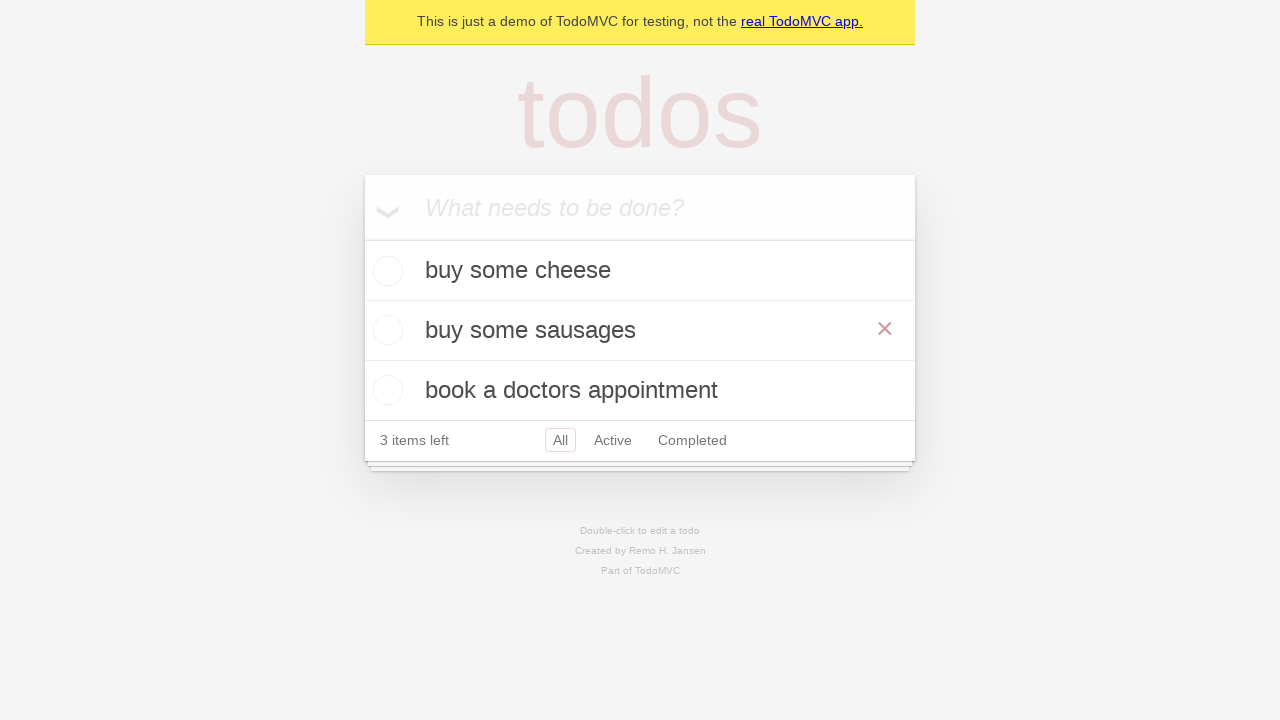

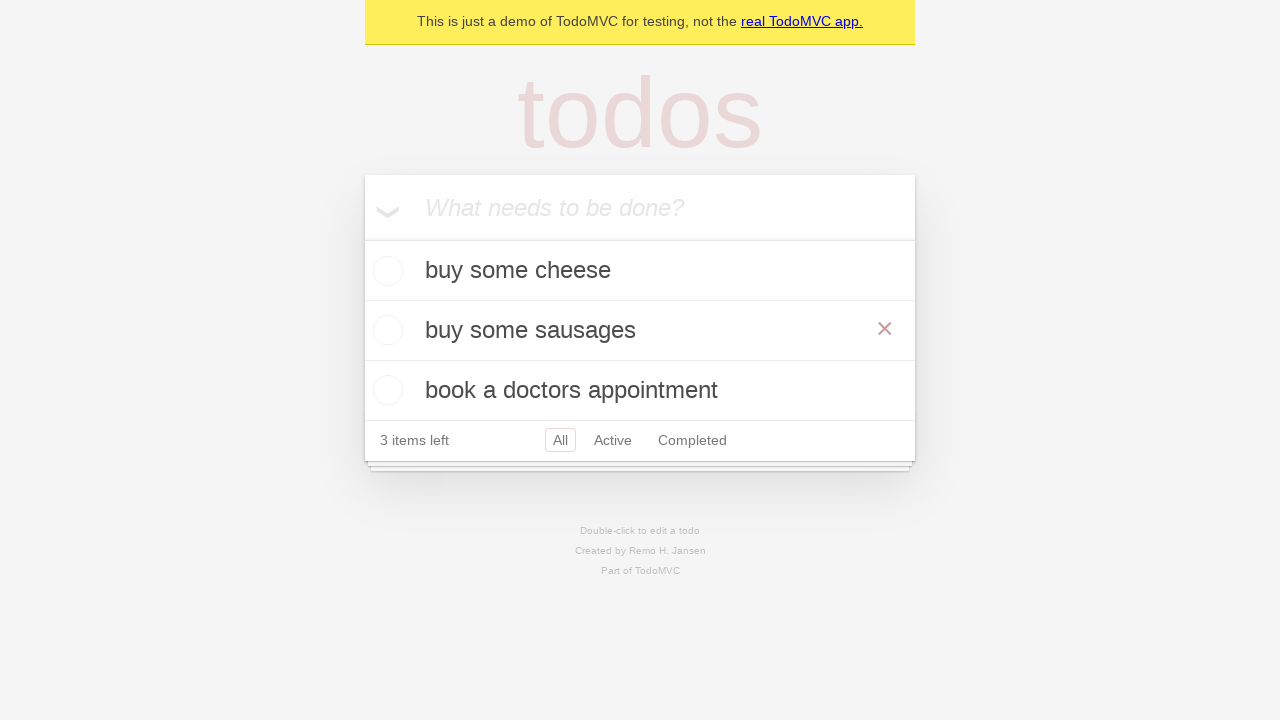